Tests click and hold to select multiple consecutive items in a grid by dragging from first to eleventh item

Starting URL: https://jqueryui.com/resources/demos/selectable/display-grid.html

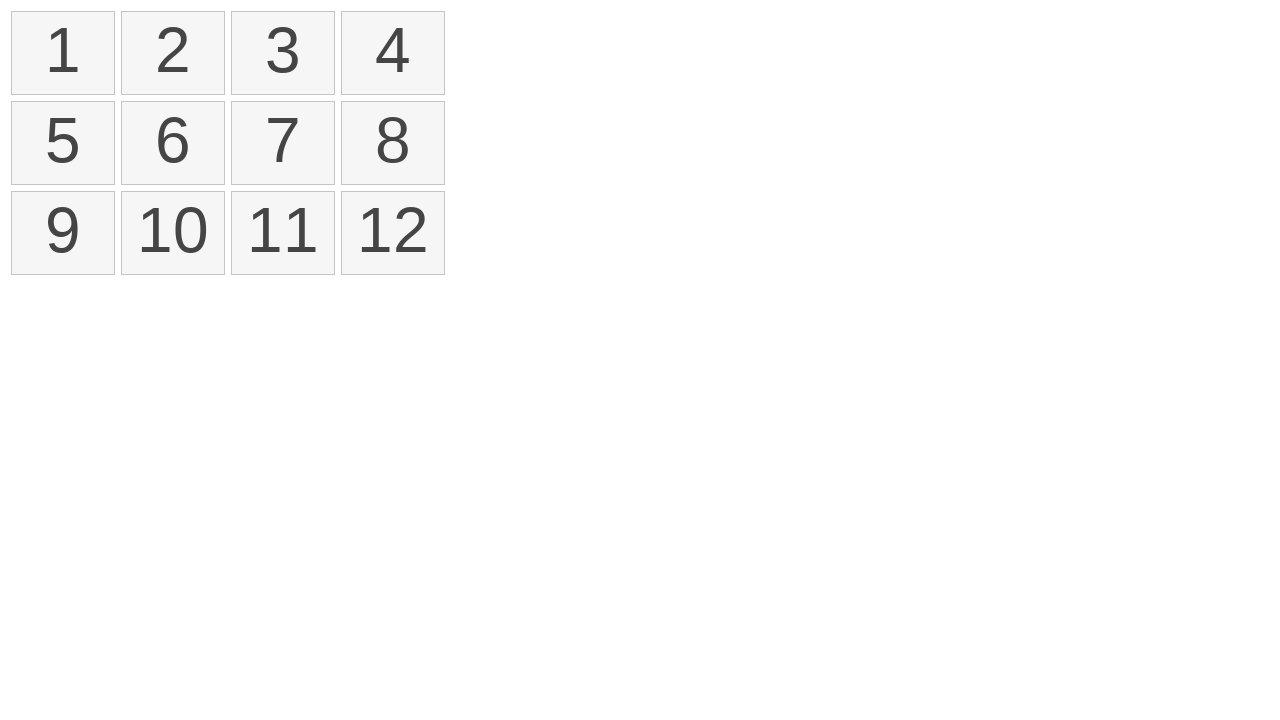

Located all selectable items in the grid
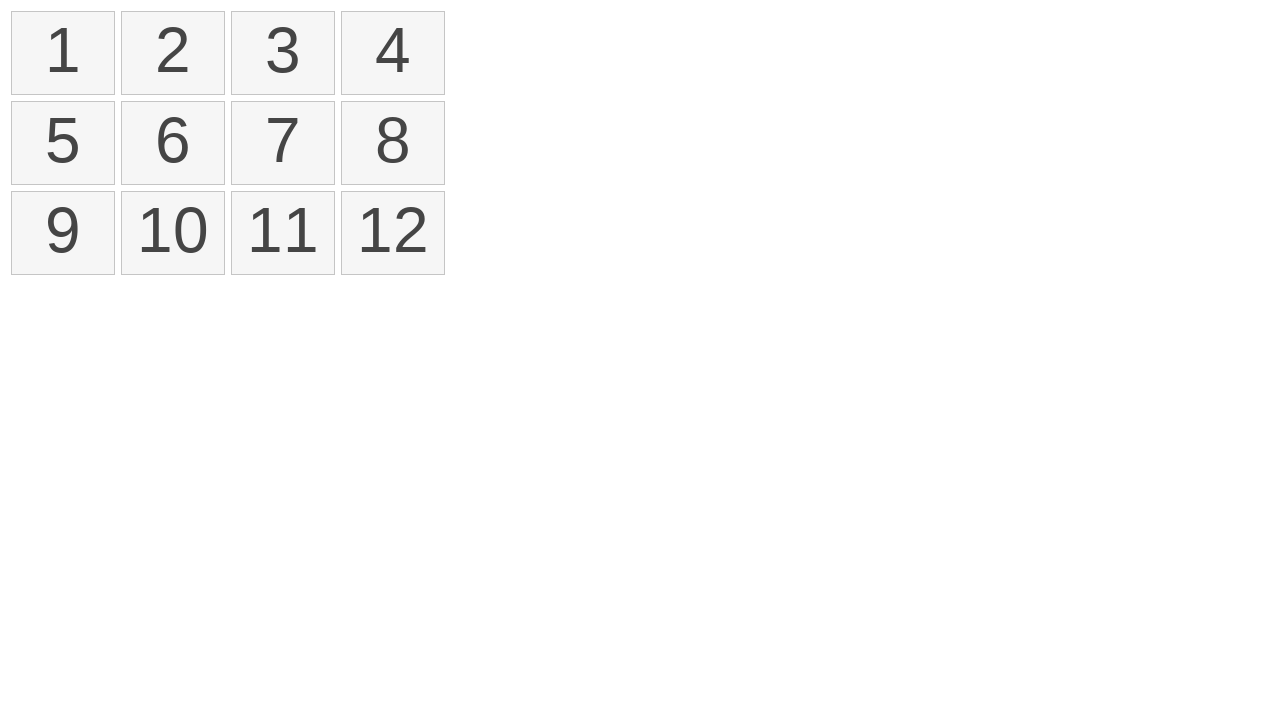

Located first item (item 1) in the selectable grid
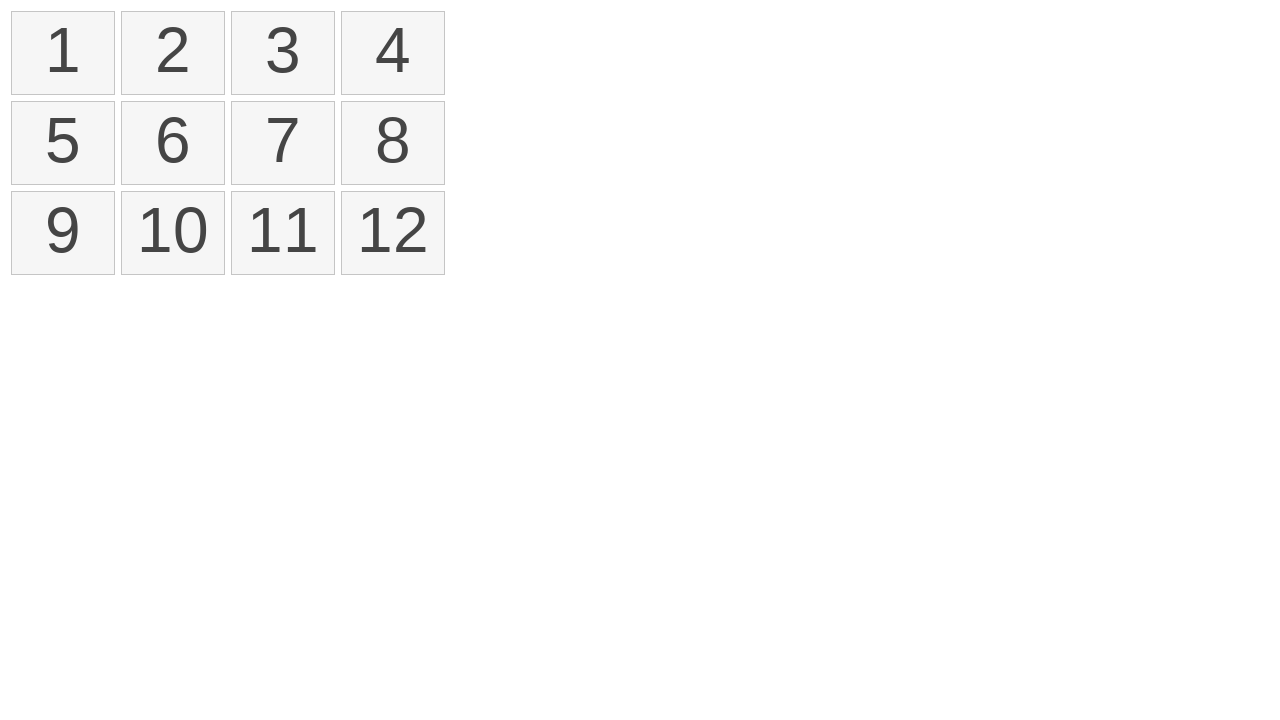

Located eleventh item (item 11) in the selectable grid
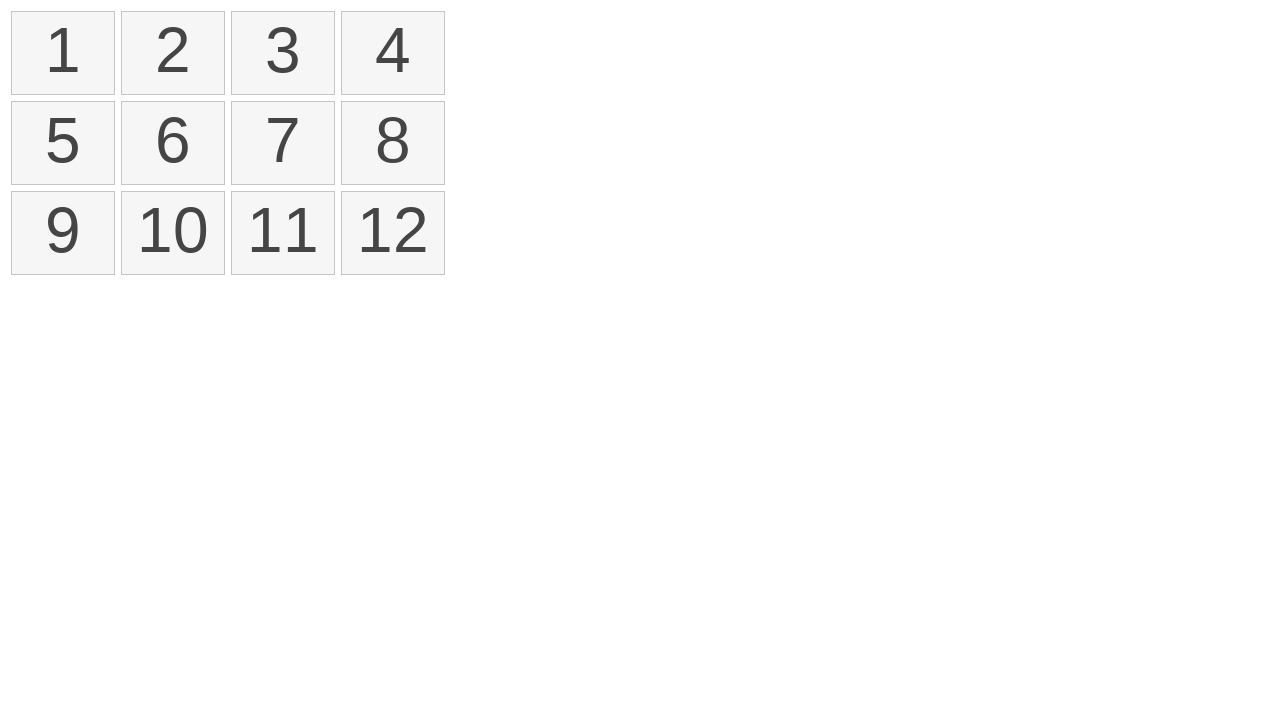

Performed click and drag selection from first item to eleventh item at (283, 233)
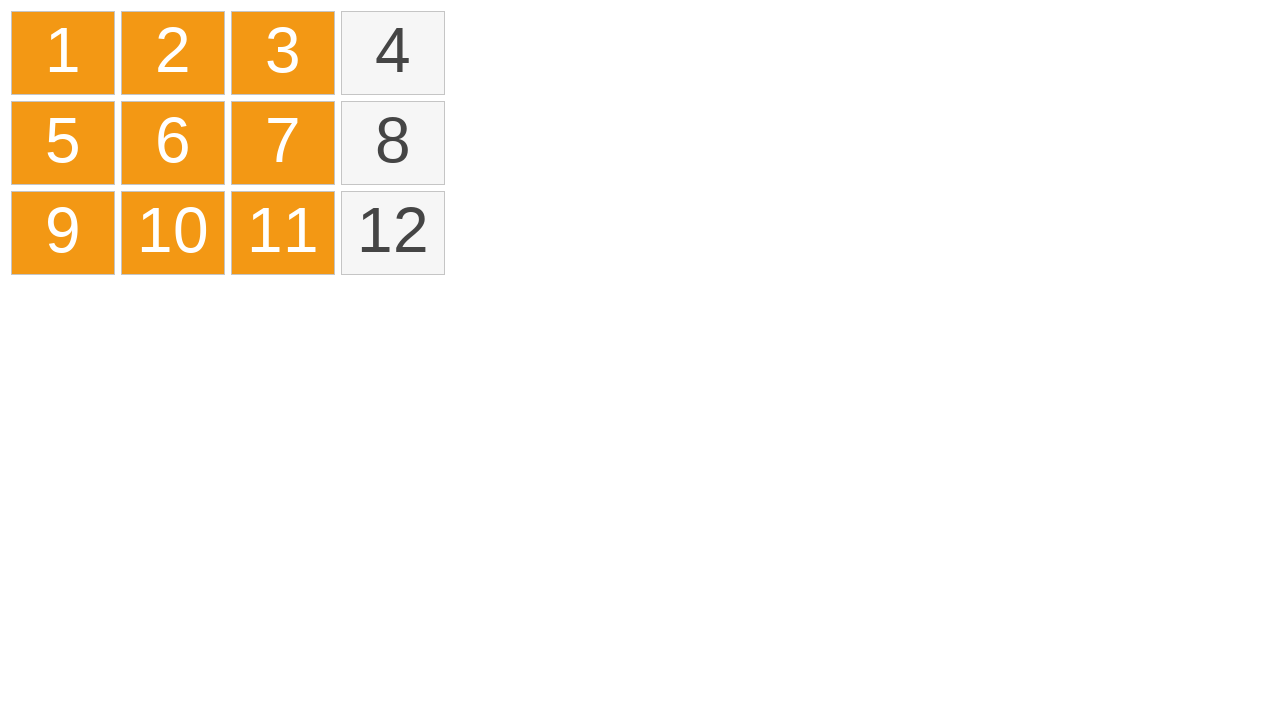

Located all selected items with ui-selected class
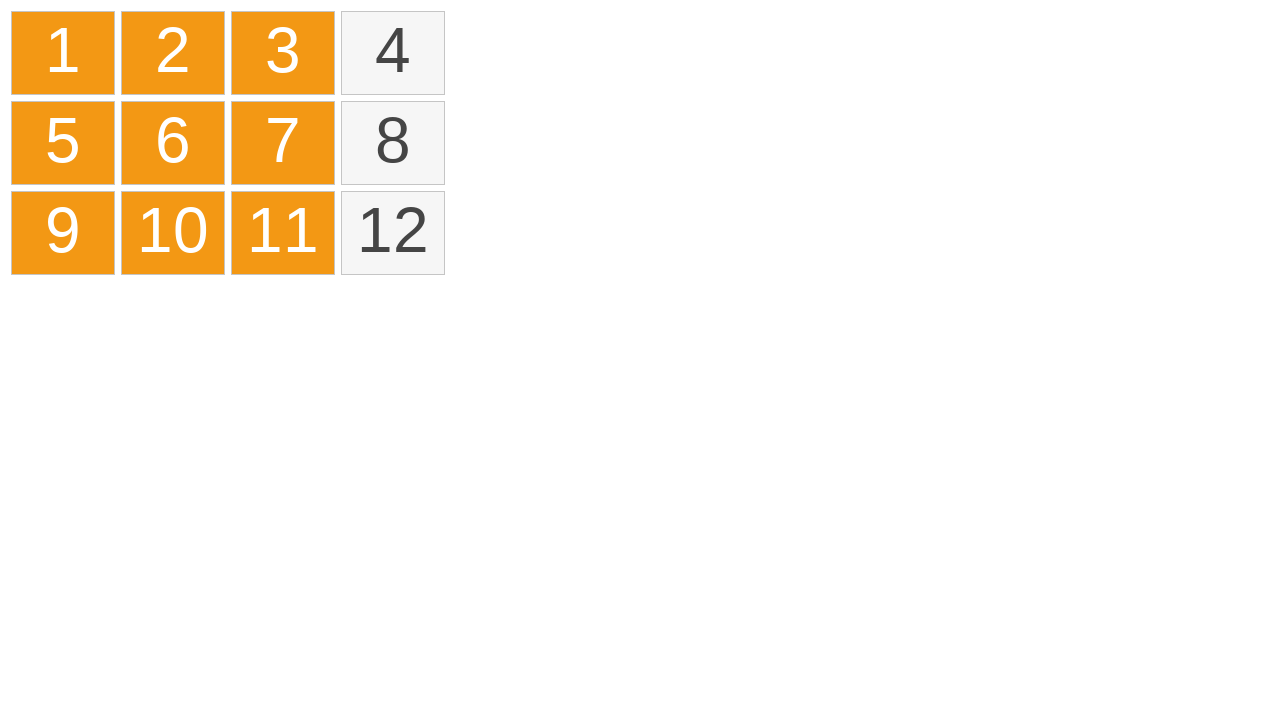

Verified that exactly 9 items are selected
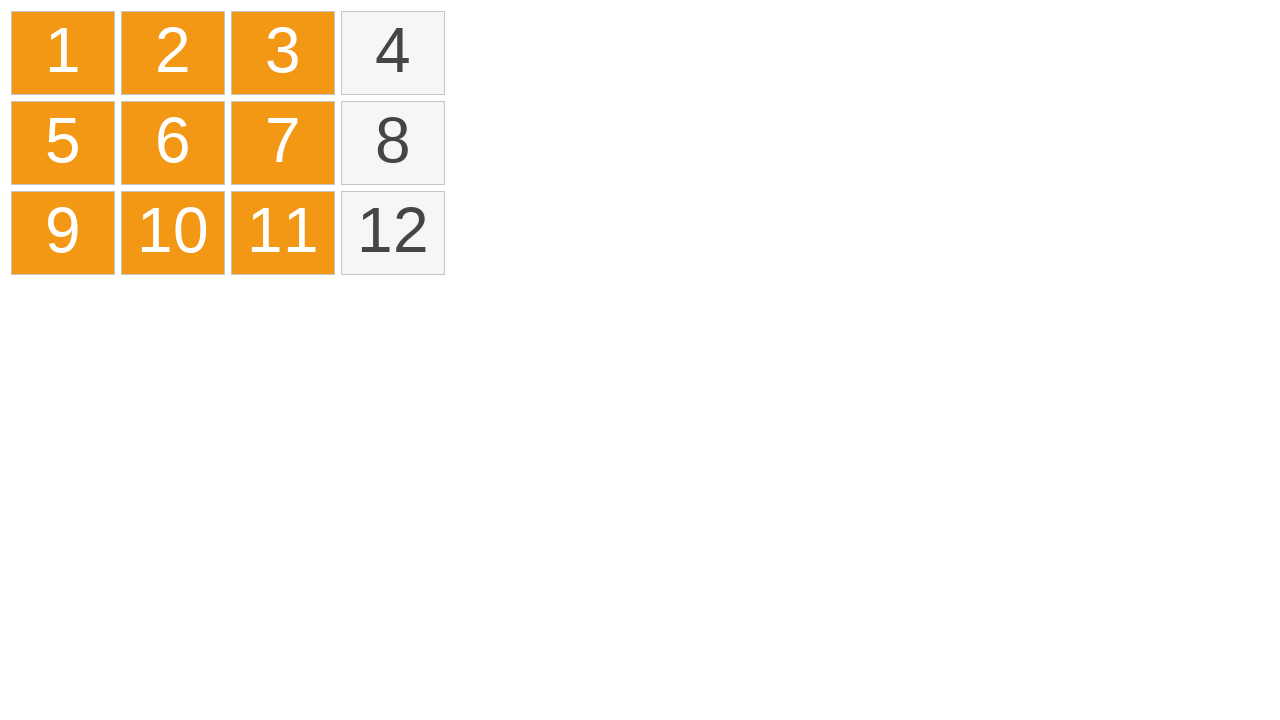

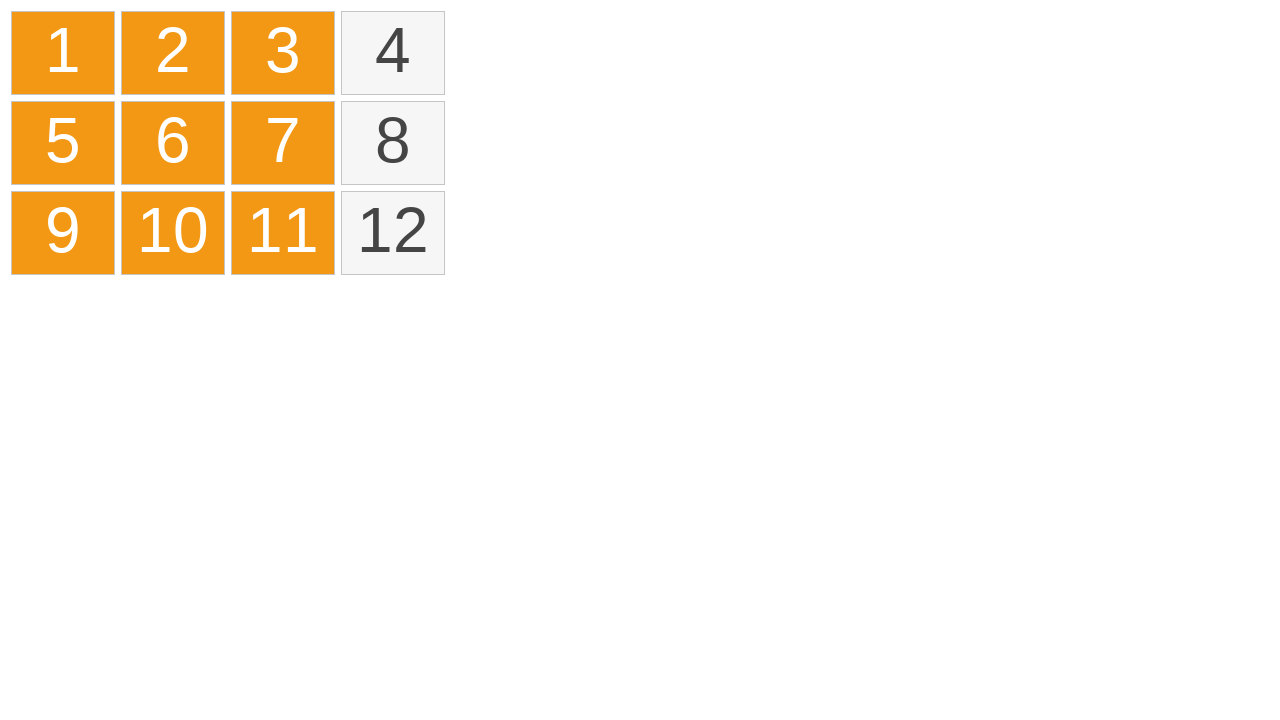